Tests that the todo counter displays the correct number of items as todos are added

Starting URL: https://demo.playwright.dev/todomvc

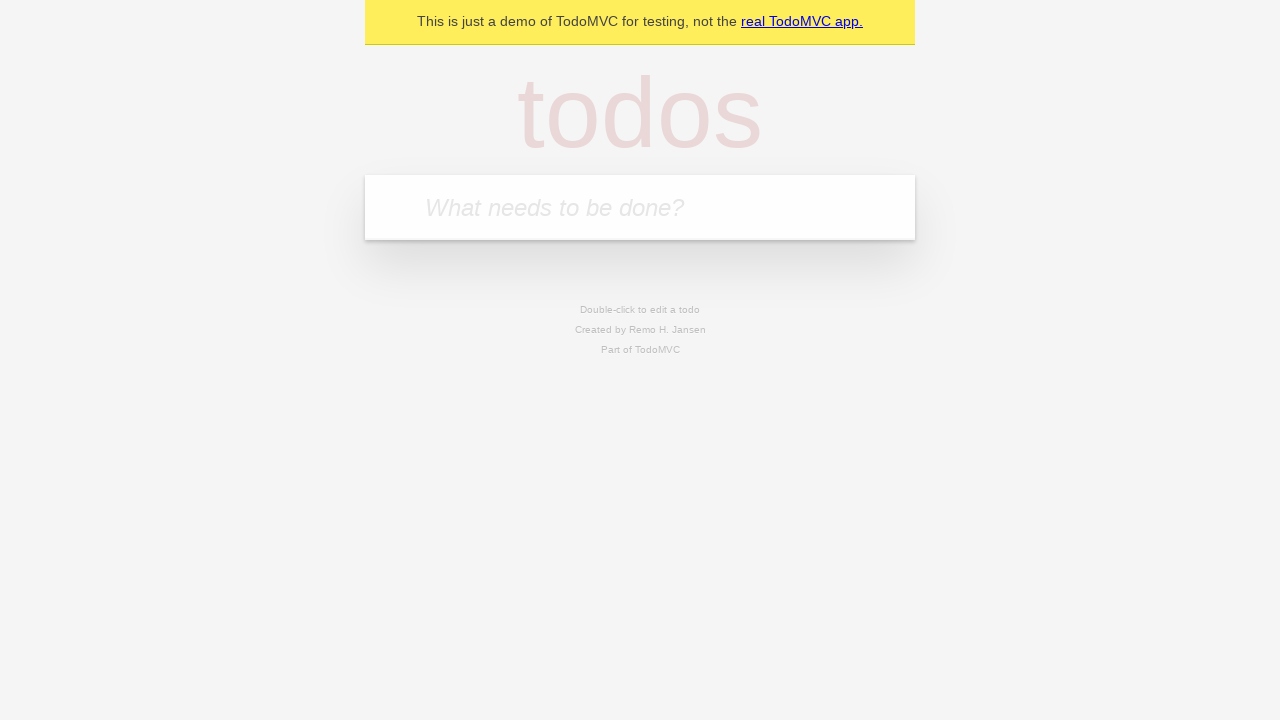

Filled todo input with 'buy some cheese' on internal:attr=[placeholder="What needs to be done?"i]
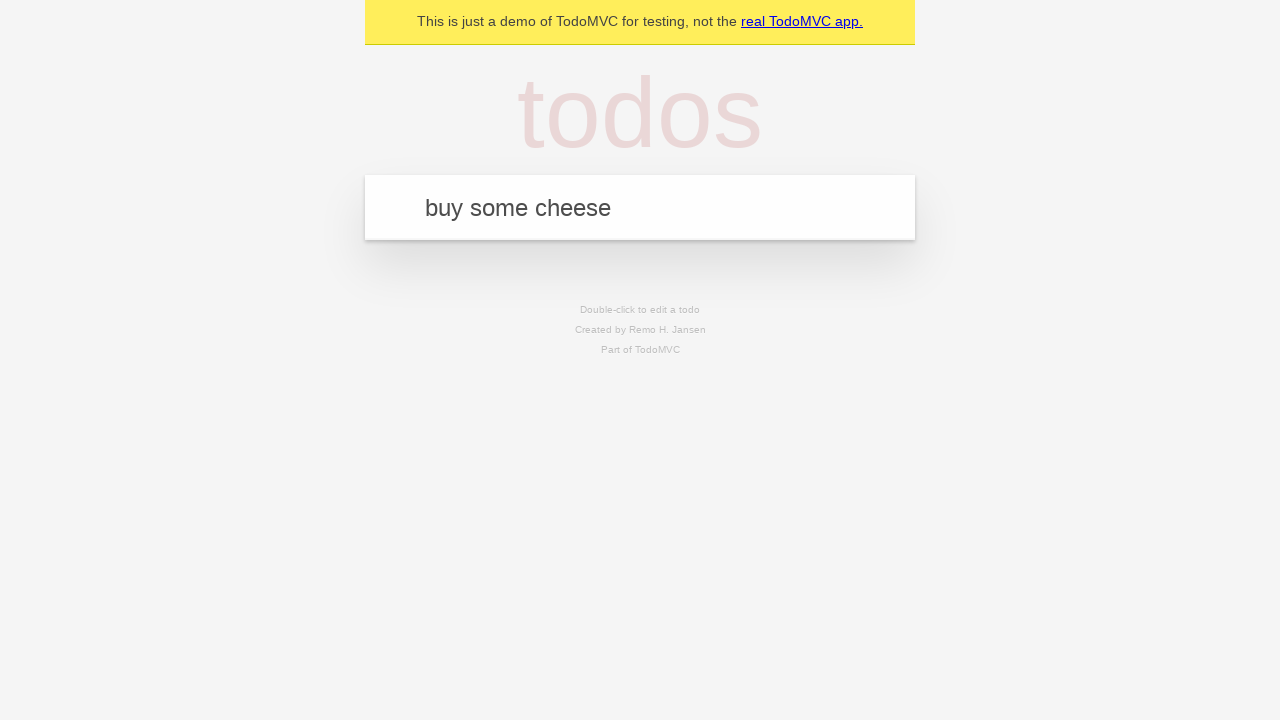

Pressed Enter to create first todo on internal:attr=[placeholder="What needs to be done?"i]
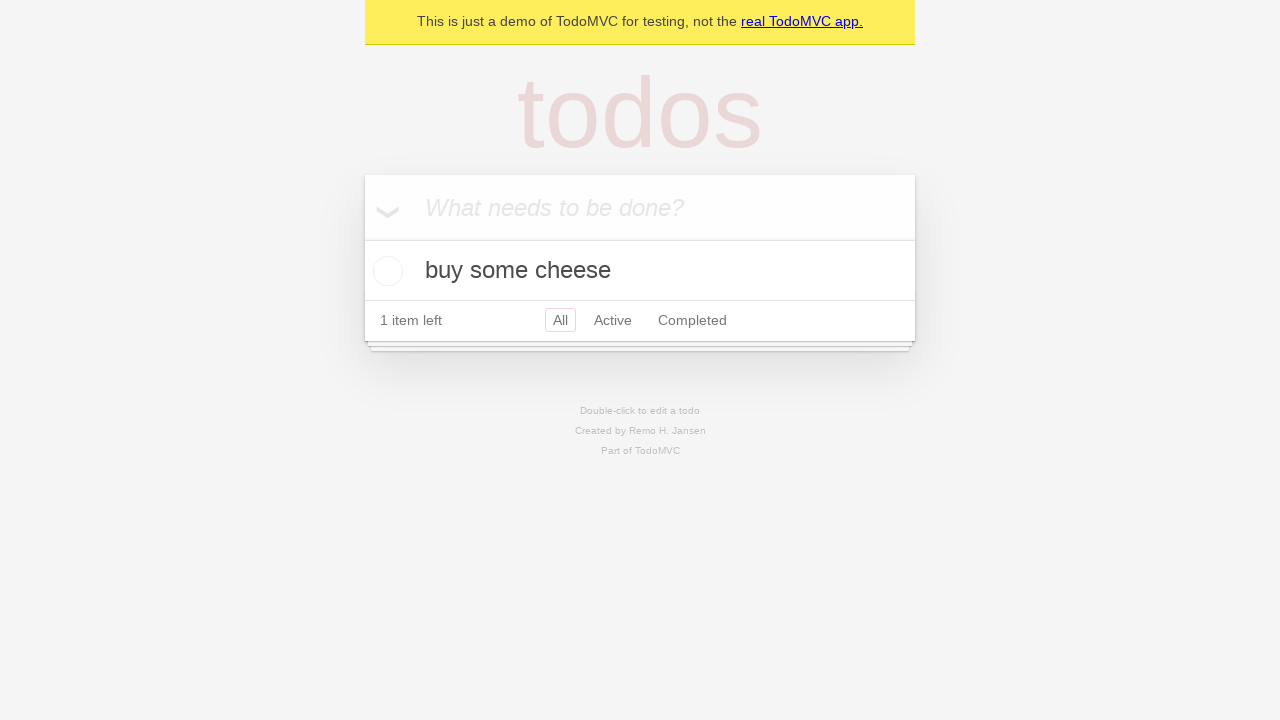

Todo counter element loaded after first item added
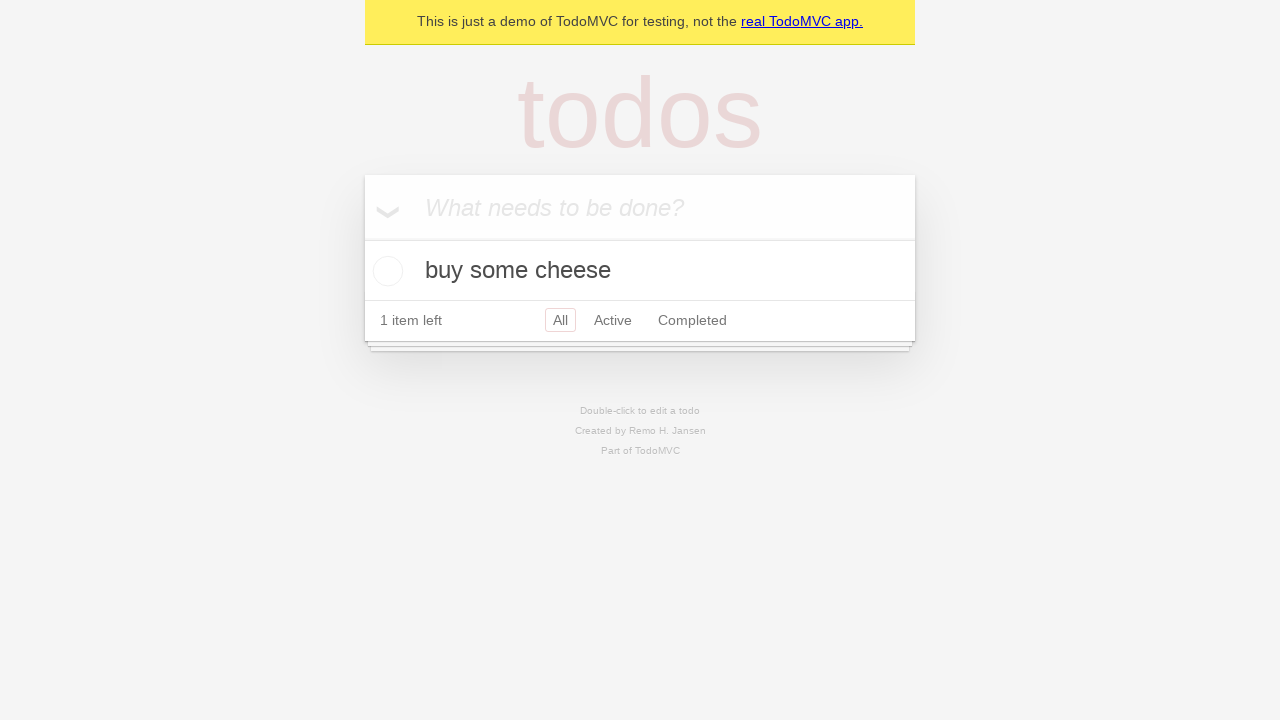

Filled todo input with 'feed the cat' on internal:attr=[placeholder="What needs to be done?"i]
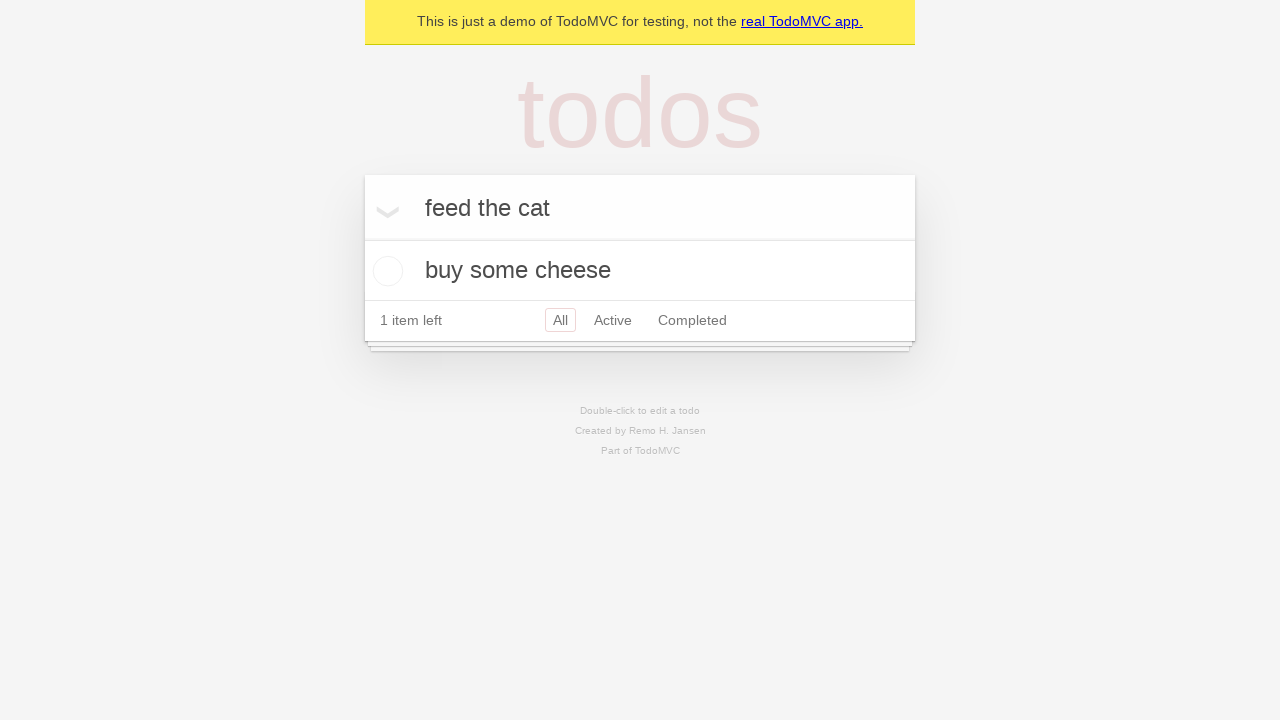

Pressed Enter to create second todo on internal:attr=[placeholder="What needs to be done?"i]
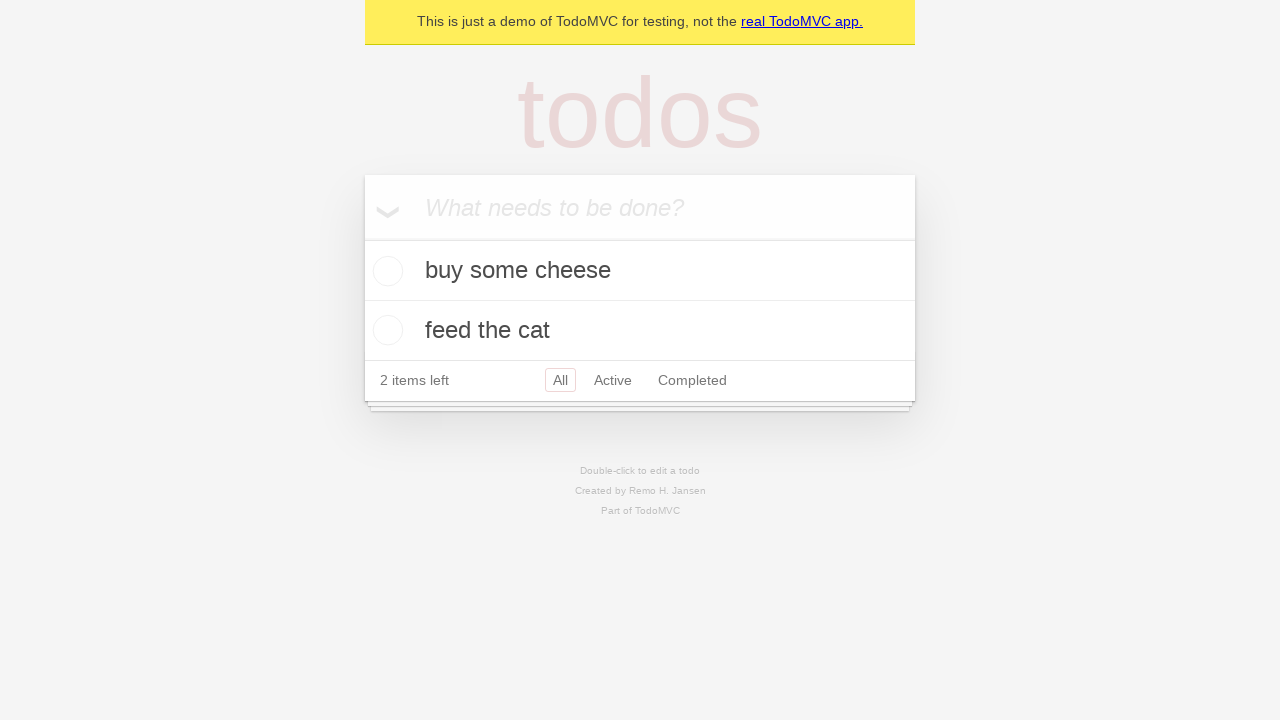

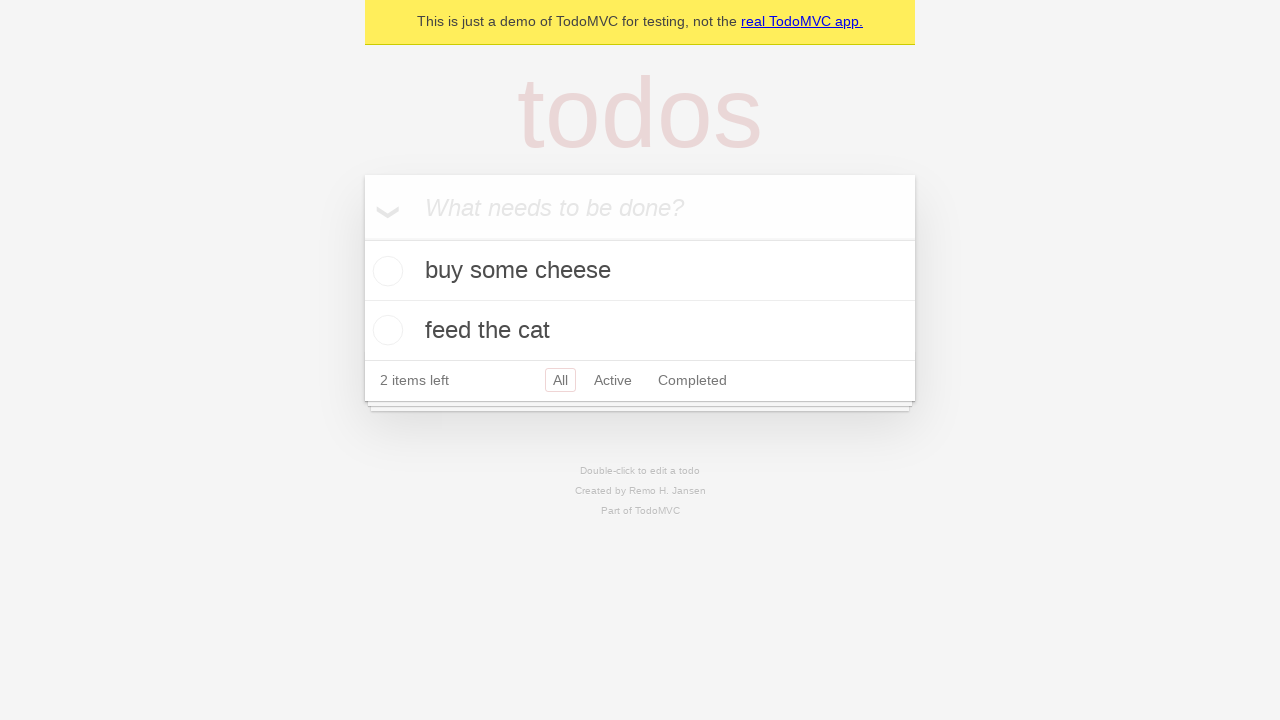